Tests JavaScript confirmation alert handling by clicking a button to trigger a confirmation dialog, accepting it, and verifying the result message displays correctly.

Starting URL: http://the-internet.herokuapp.com/javascript_alerts

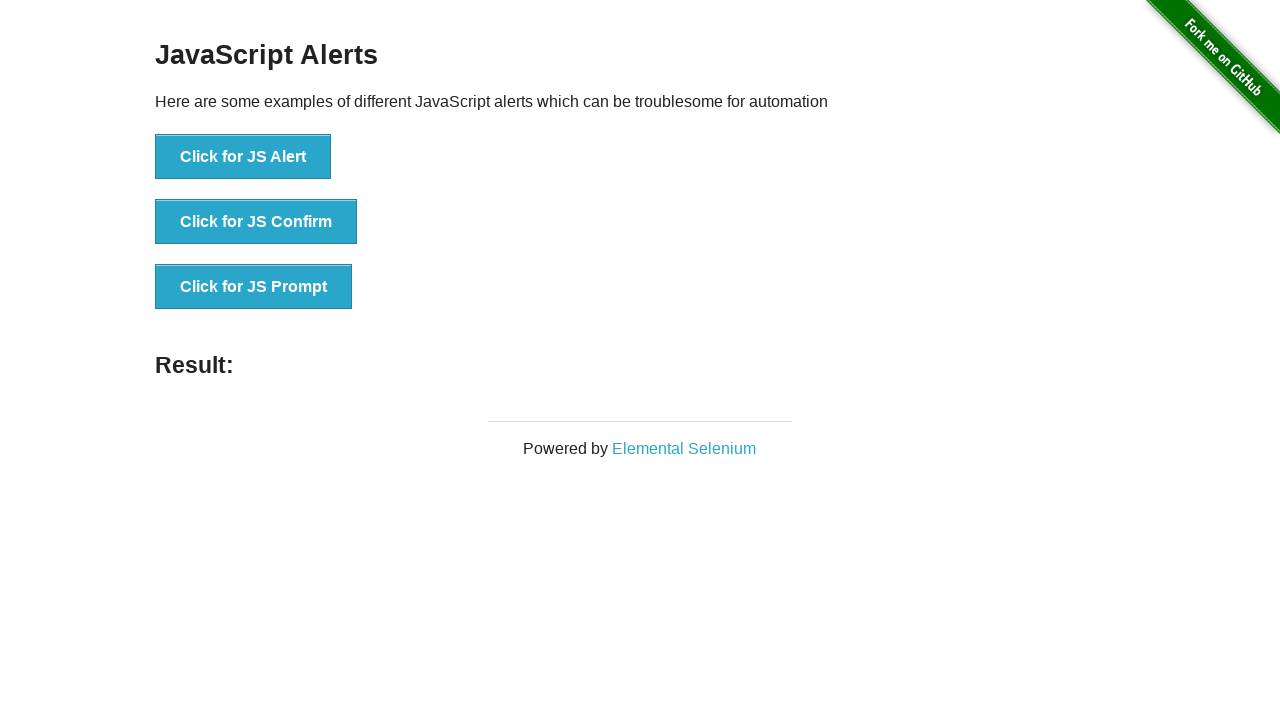

Clicked the second button to trigger JavaScript confirmation alert at (256, 222) on .example li:nth-child(2) button
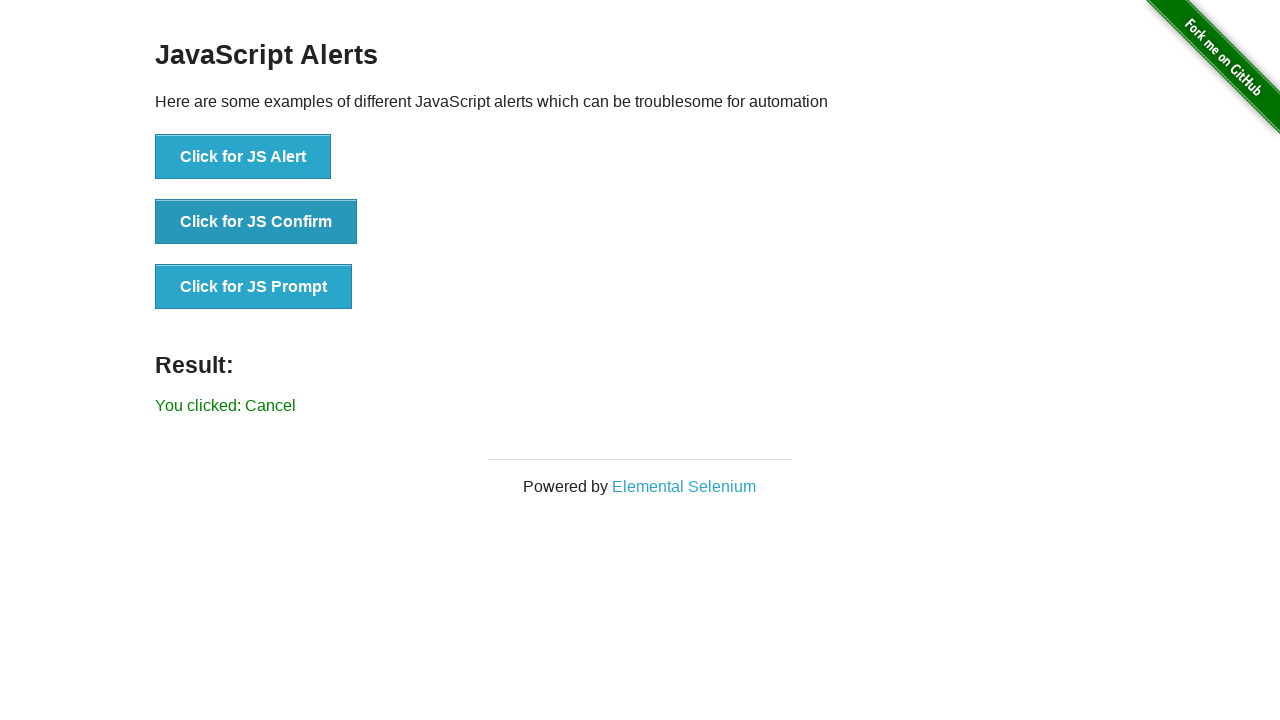

Set up dialog handler to accept alerts
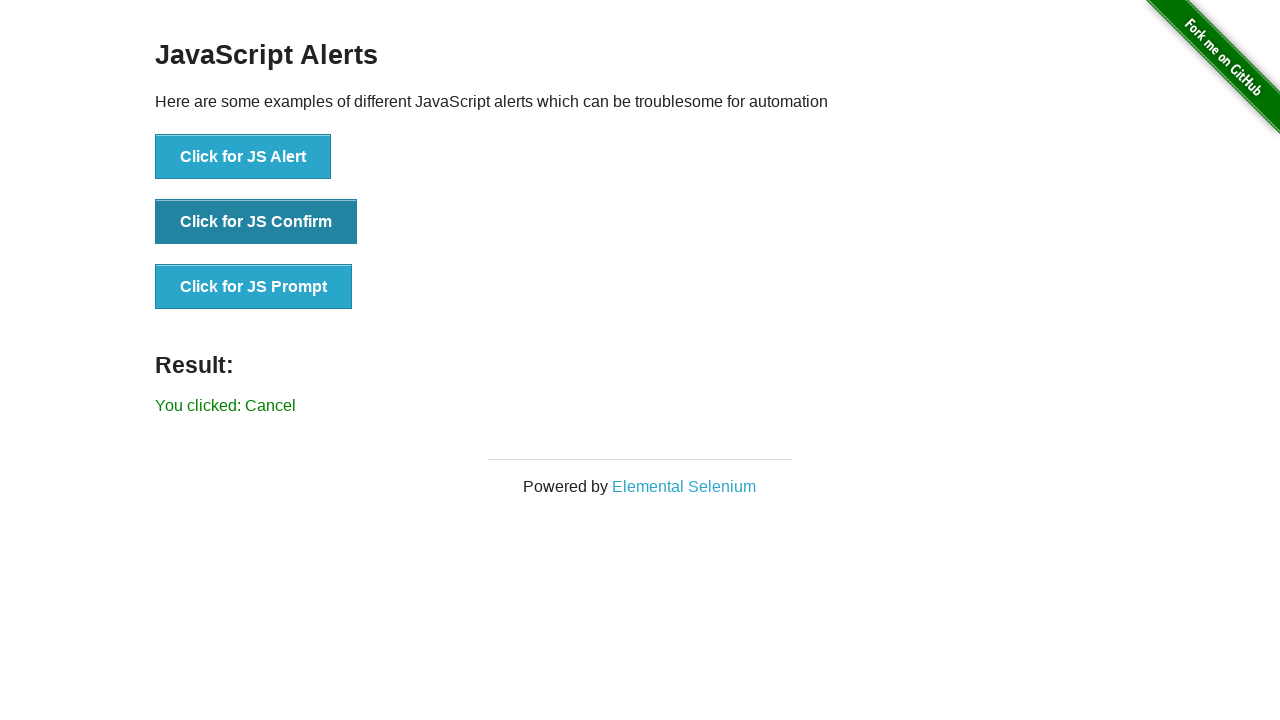

Clicked the second button again to trigger the dialog with handler active at (256, 222) on .example li:nth-child(2) button
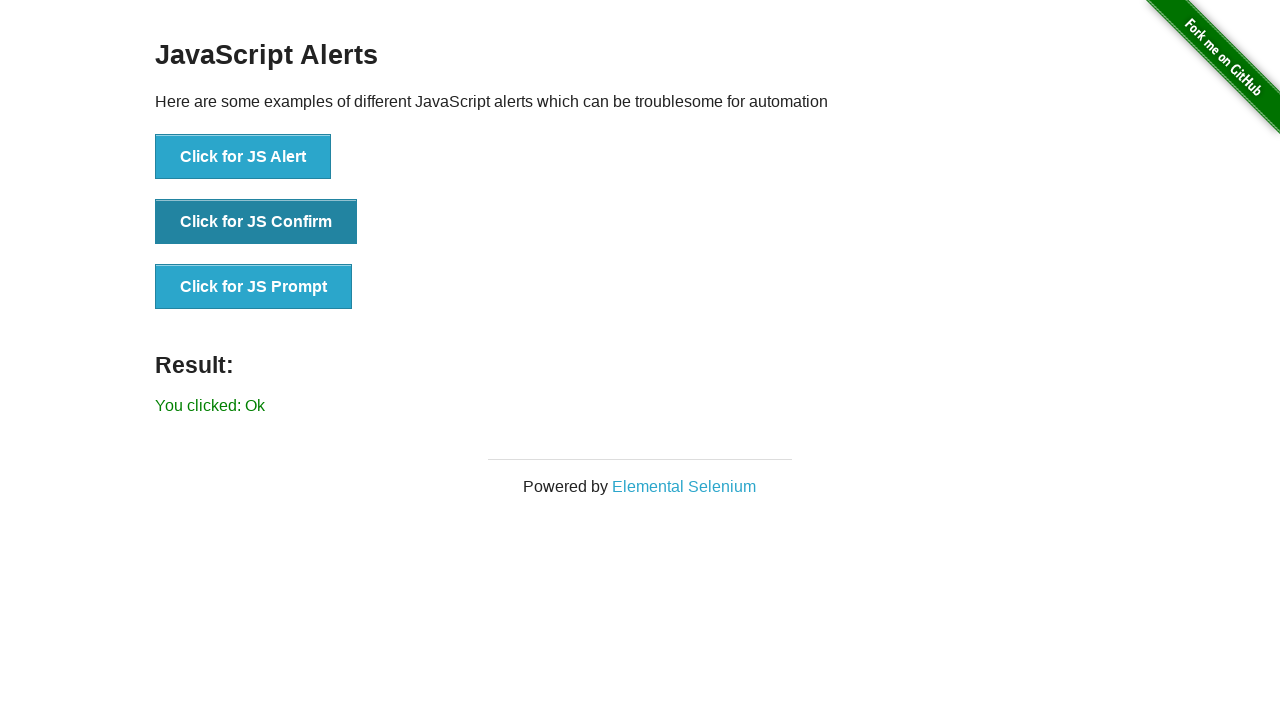

Waited for result message to appear
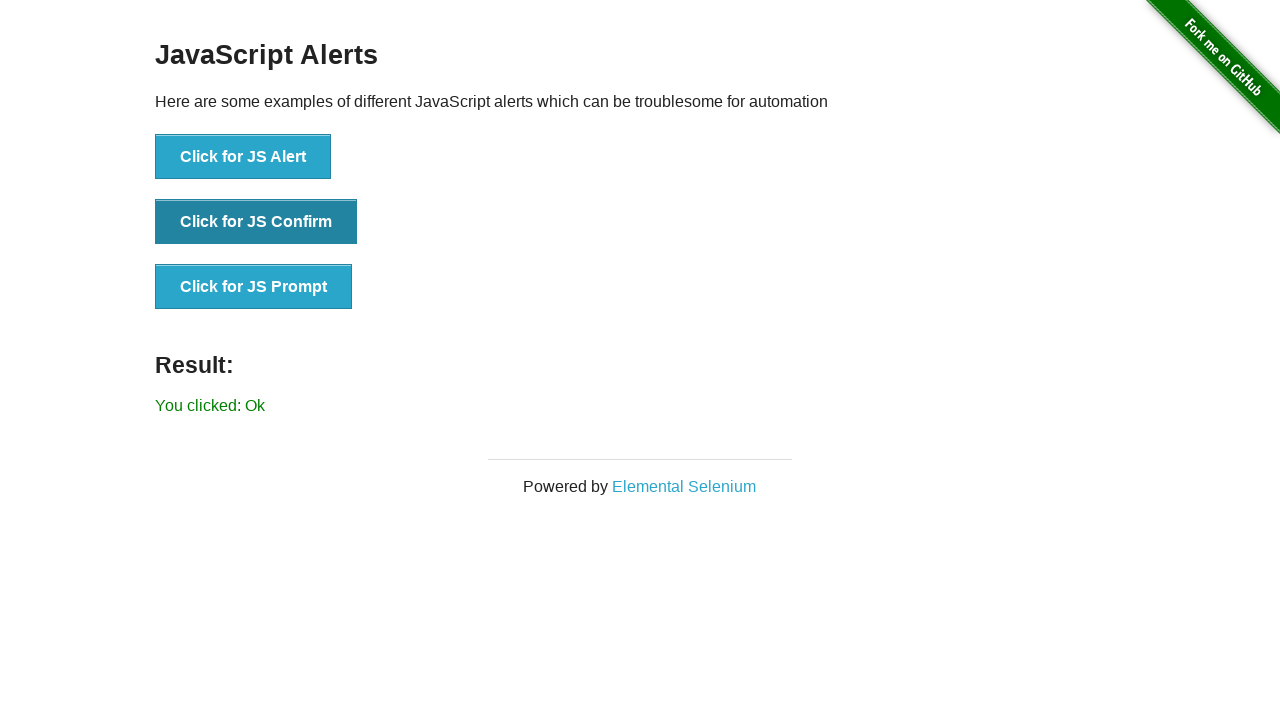

Retrieved result text content
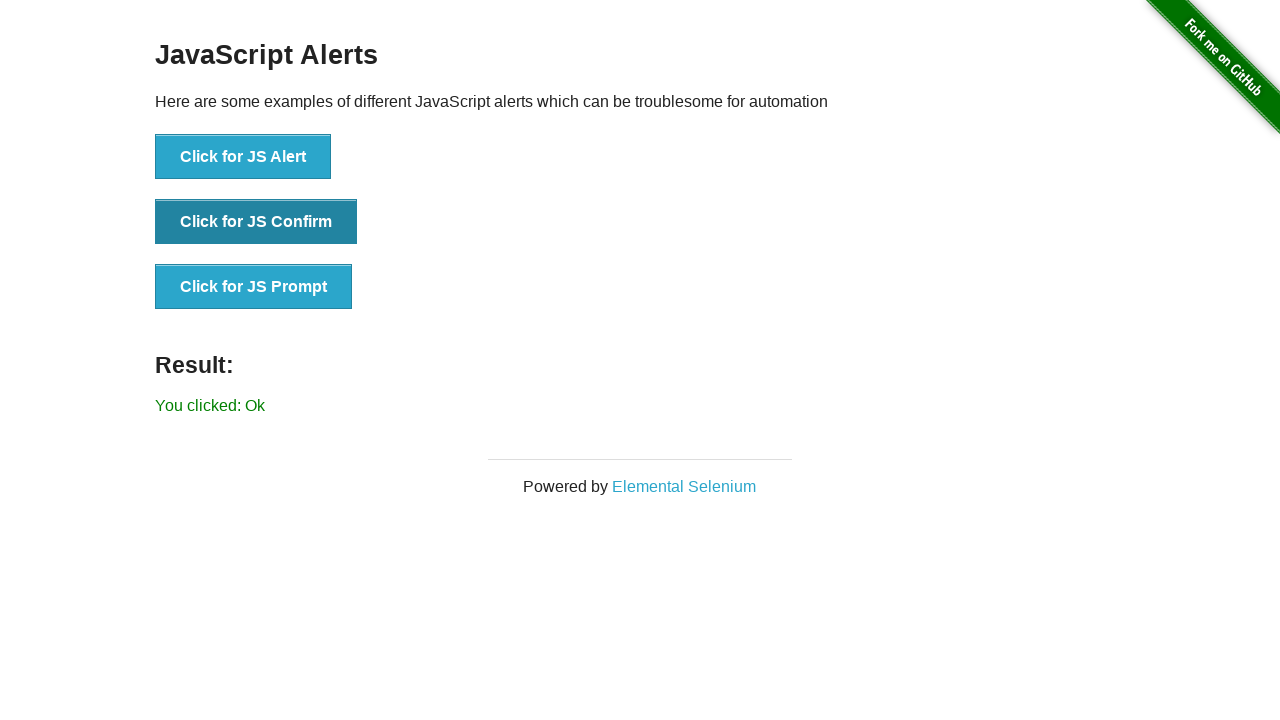

Verified result text matches expected 'You clicked: Ok'
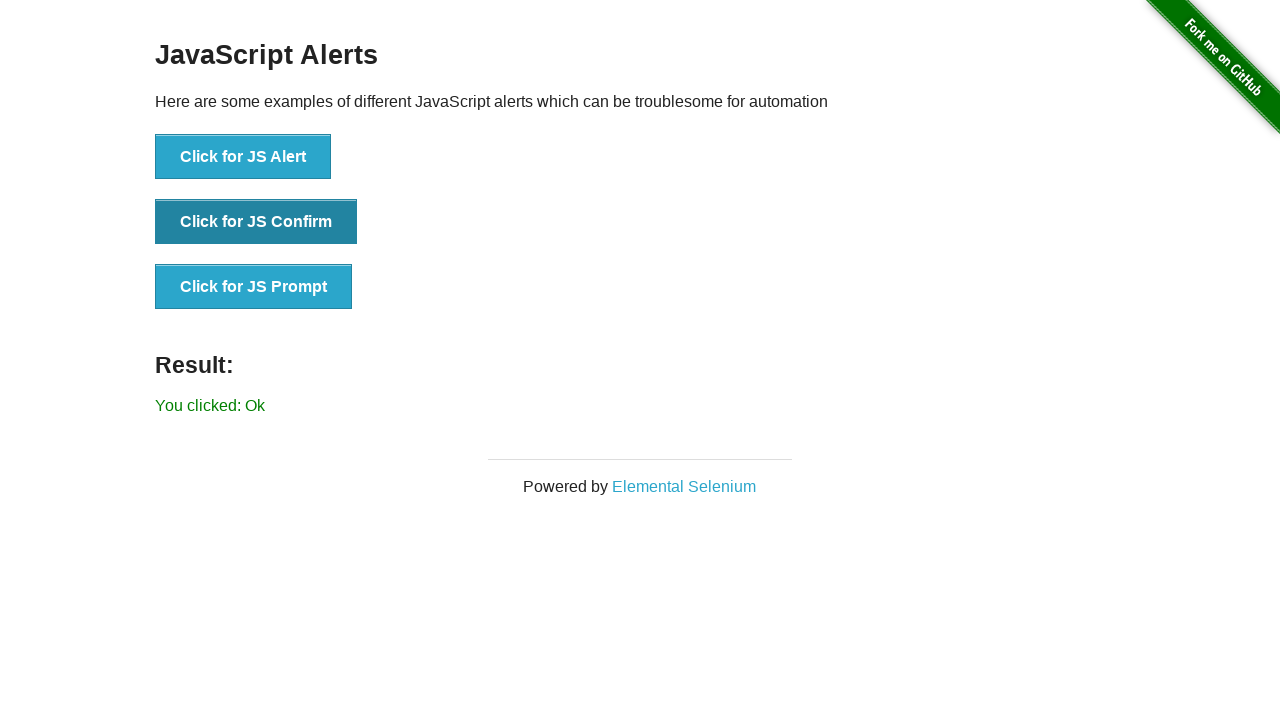

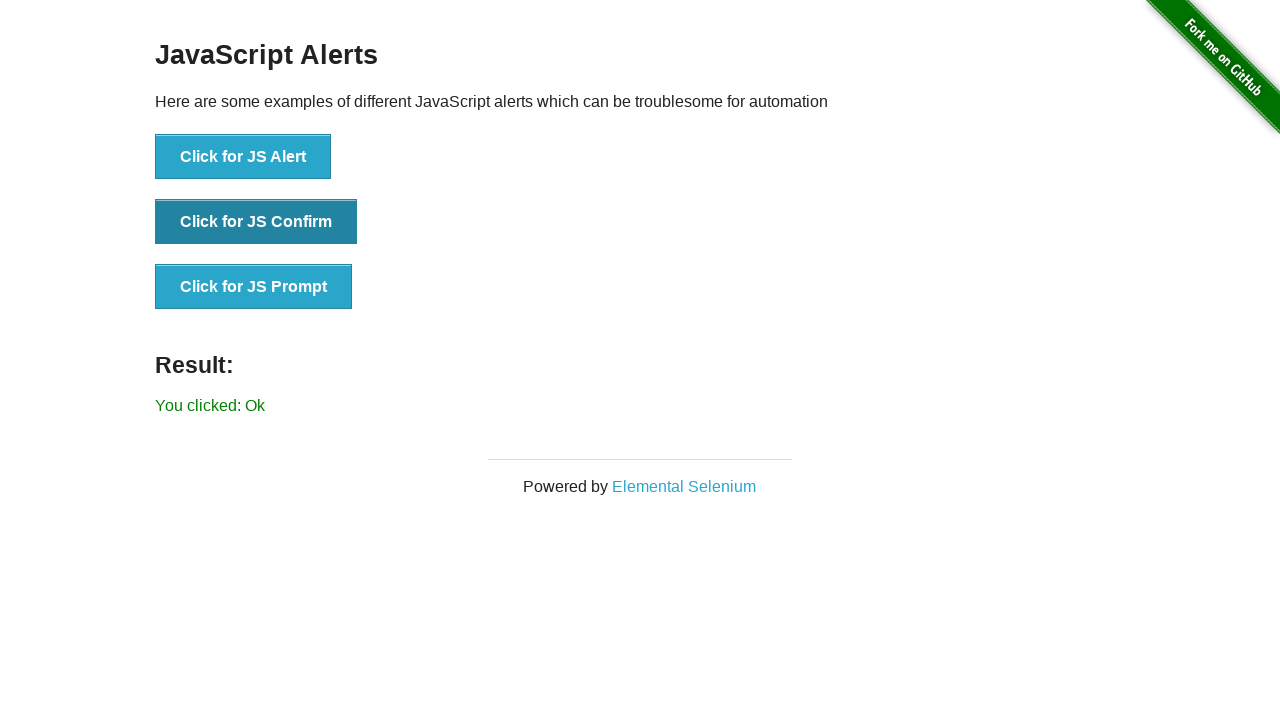